Practices various Selenium locator strategies on a training website by filling login forms, clicking forgot password, filling a reset password form, and then completing a login flow with checkbox interaction.

Starting URL: https://rahulshettyacademy.com/locatorspractice/

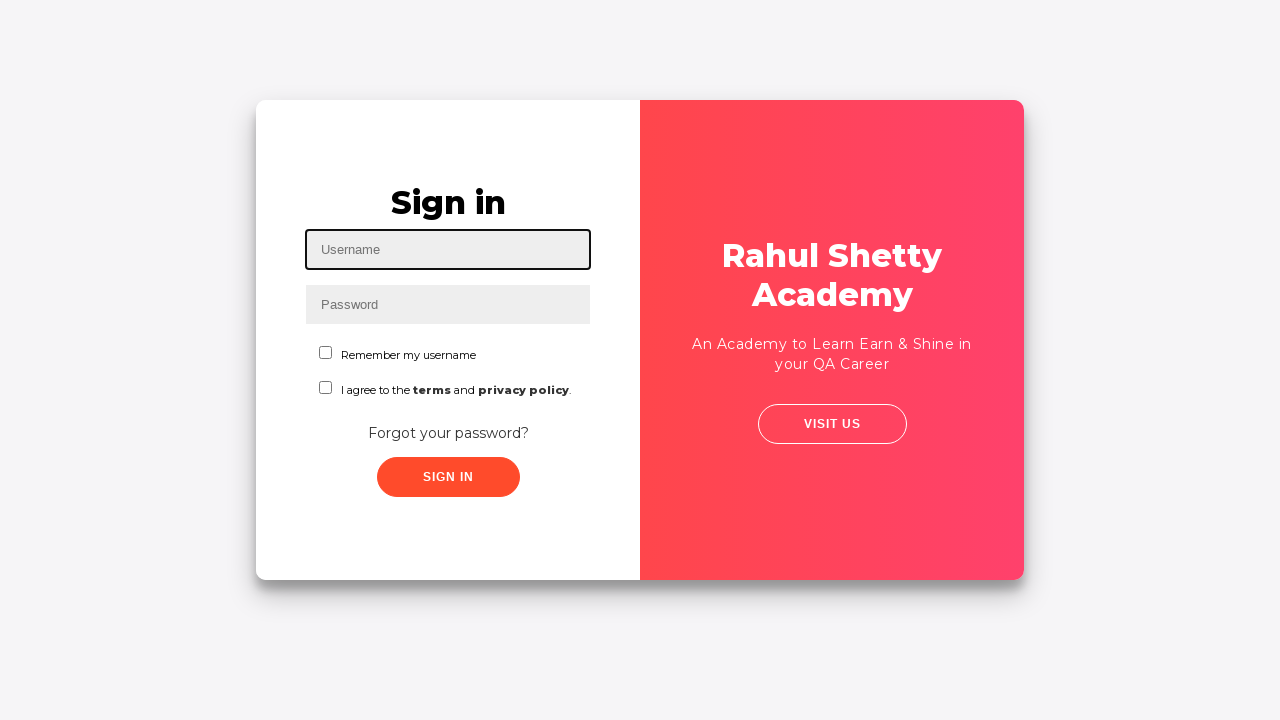

Filled username field with 'Pankaj' on #inputUsername
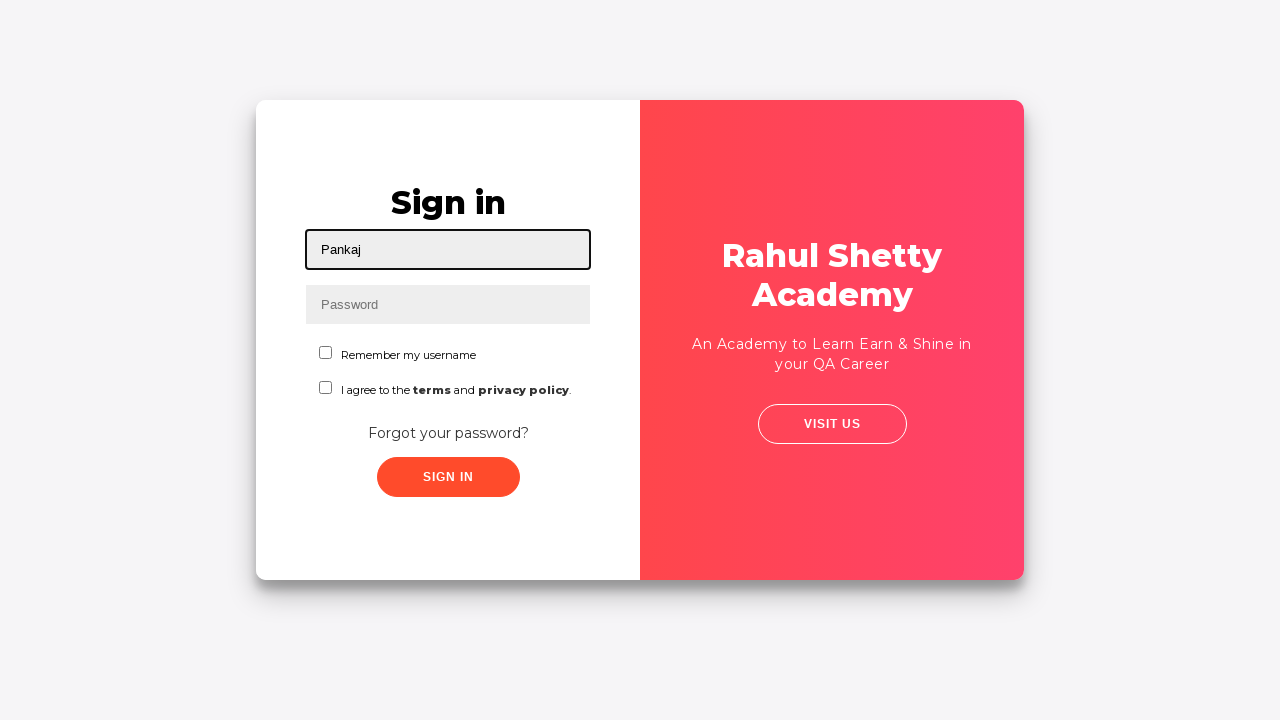

Filled password field with '123456' on input[name='inputPassword']
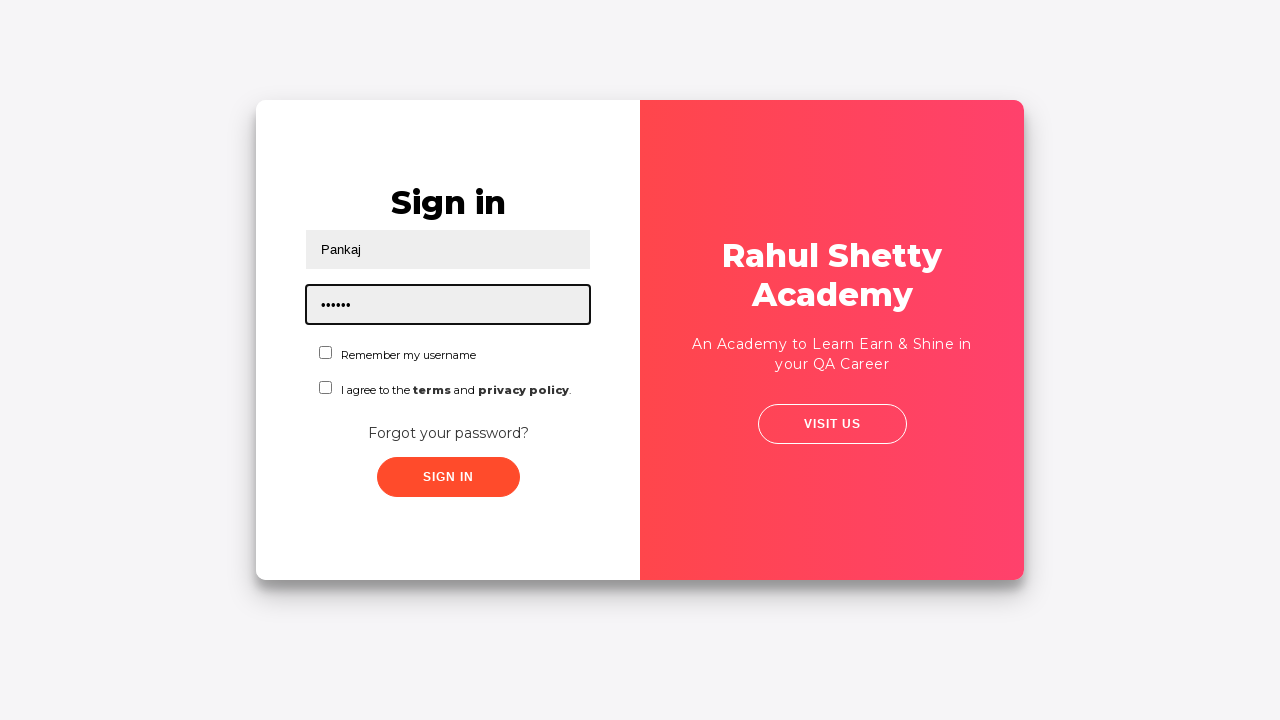

Clicked sign in button at (448, 477) on .signInBtn
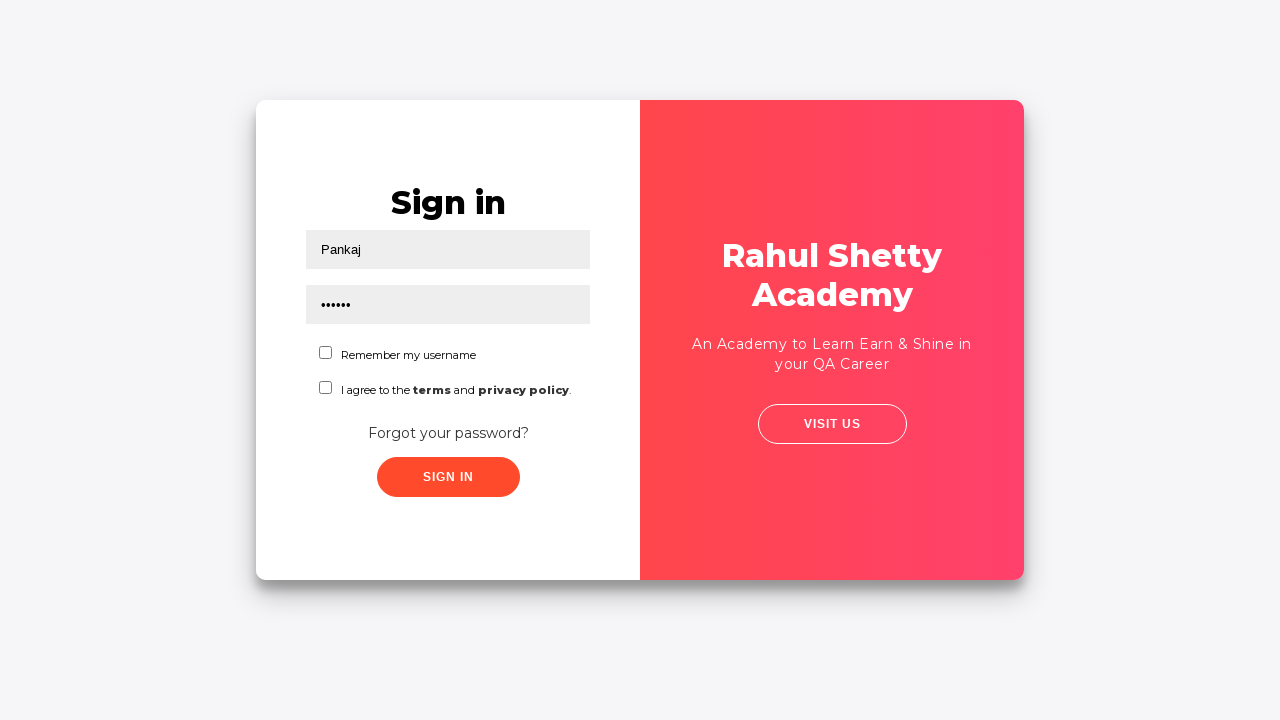

Error message appeared
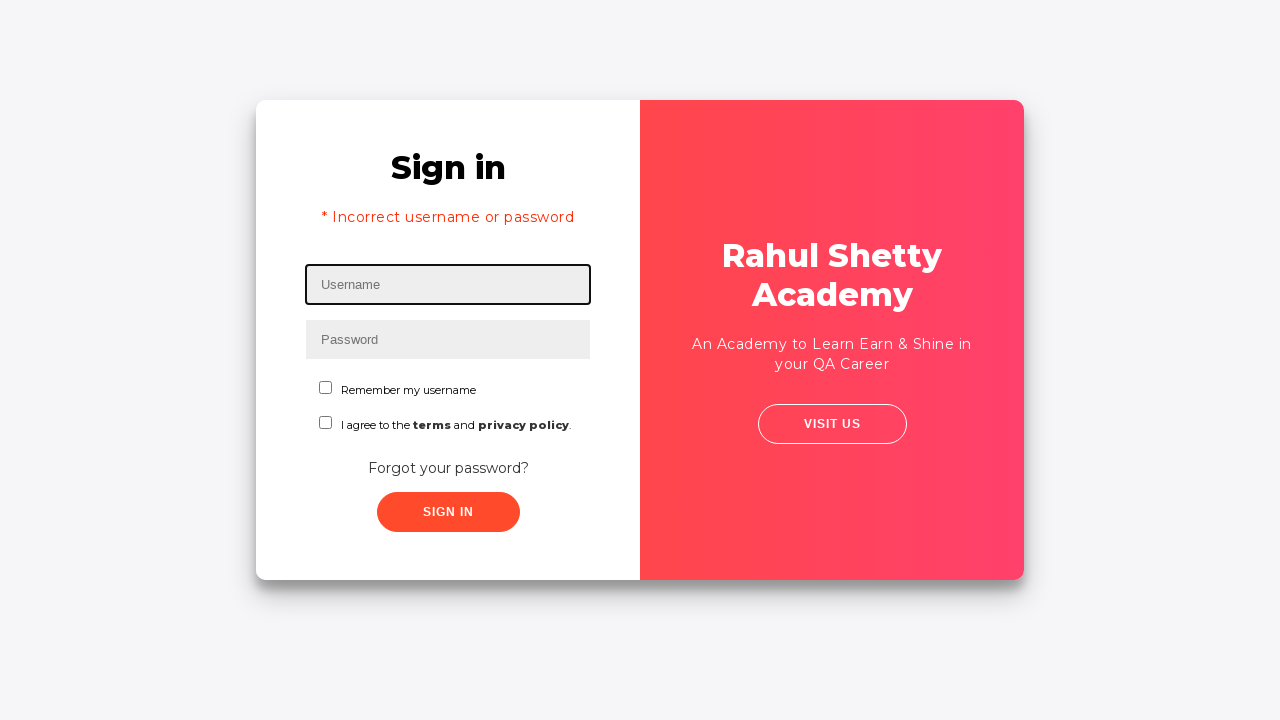

Clicked 'Forgot your password?' link at (448, 468) on text=Forgot your password?
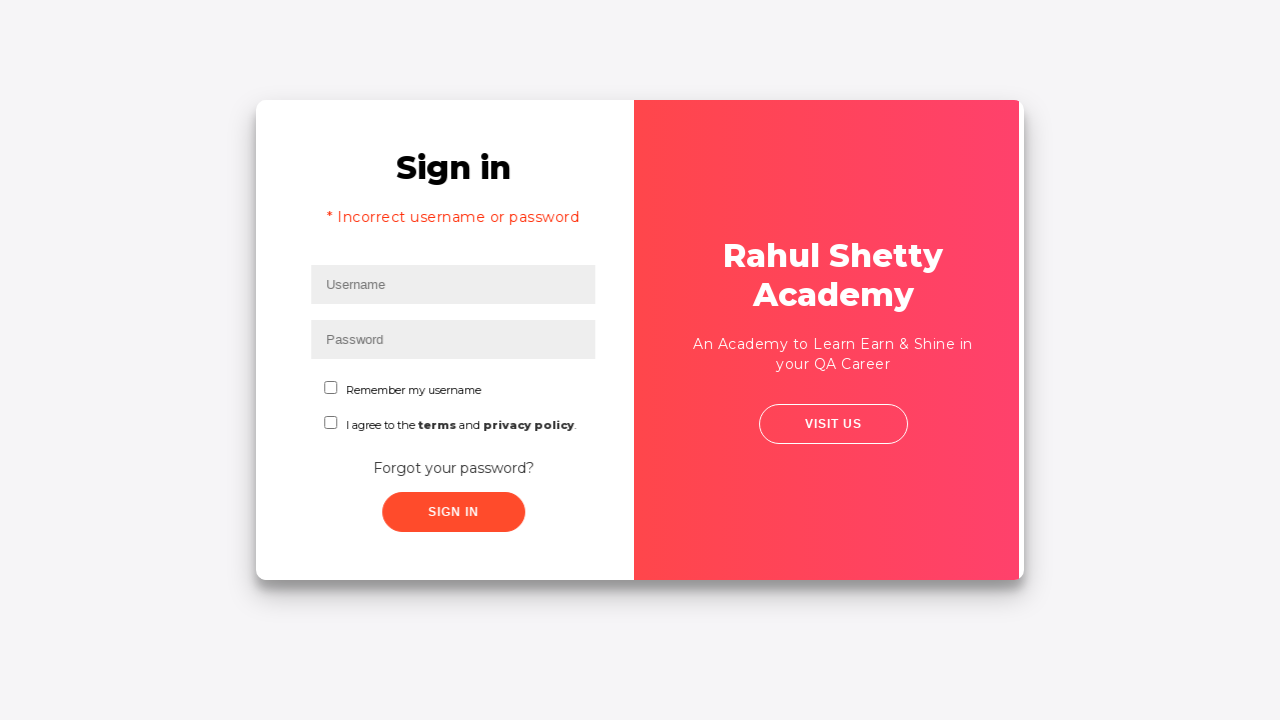

Waited for forgot password form to load
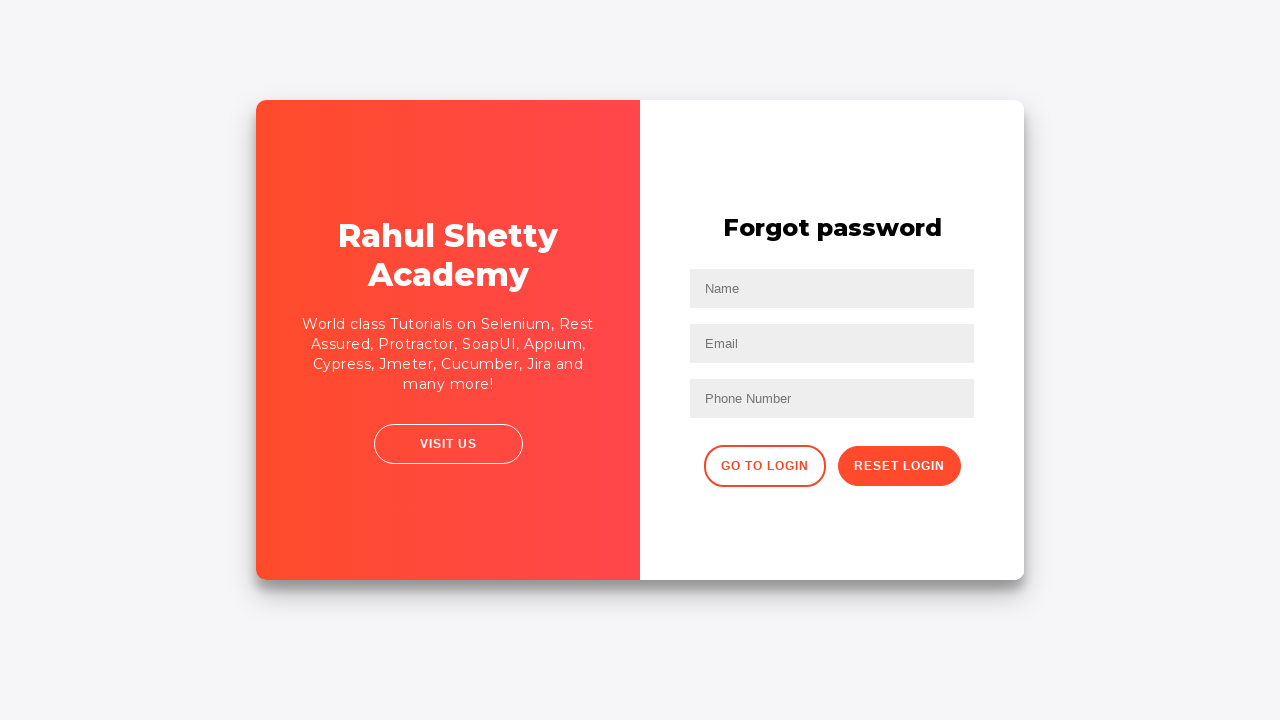

Filled name field with 'John' in password reset form on input[placeholder='Name']
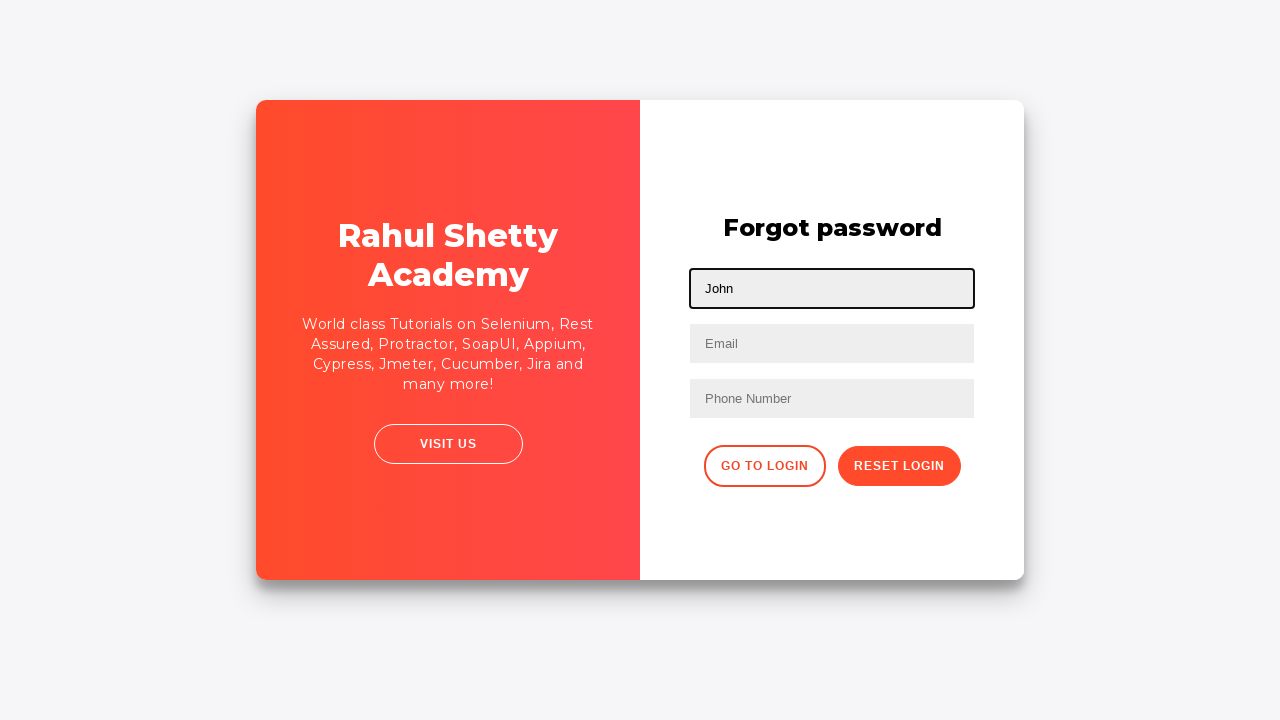

Filled email field with 'john@rsa.com' on input[placeholder='Email']
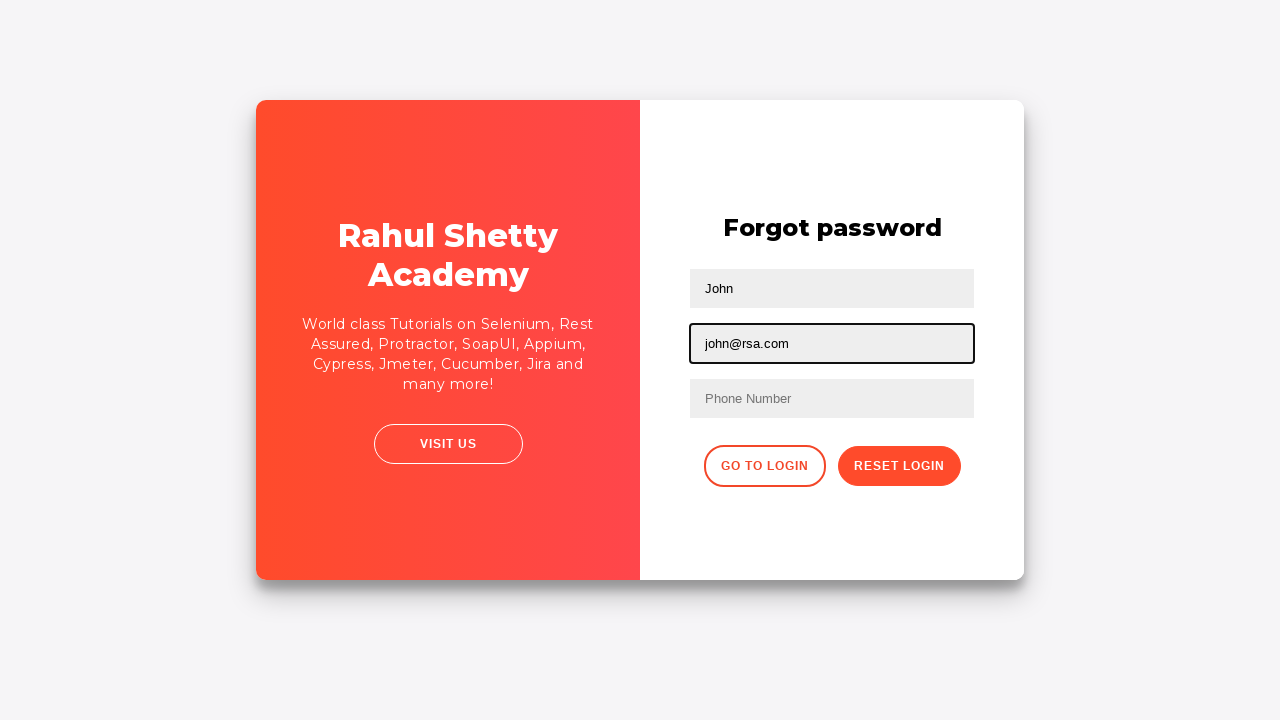

Cleared email field on input[type='text']:nth-child(3)
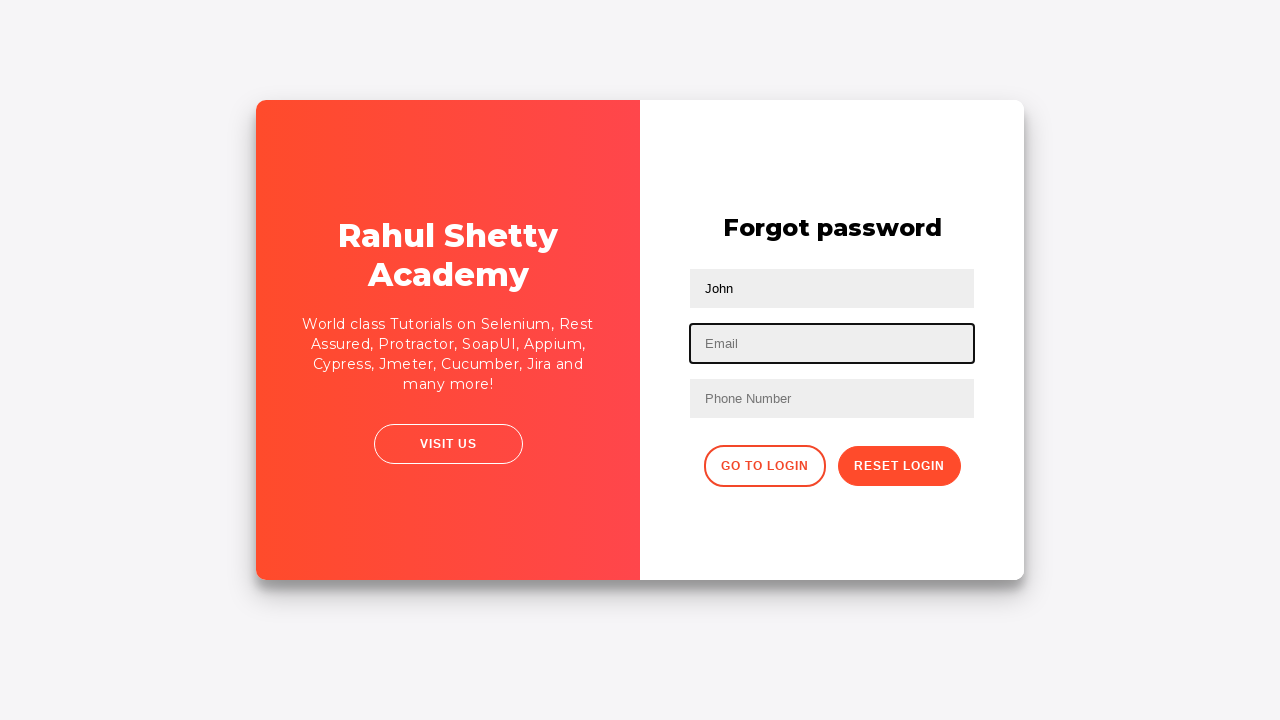

Filled email field with 'john@gmail.com' on input[type='text']:nth-child(3)
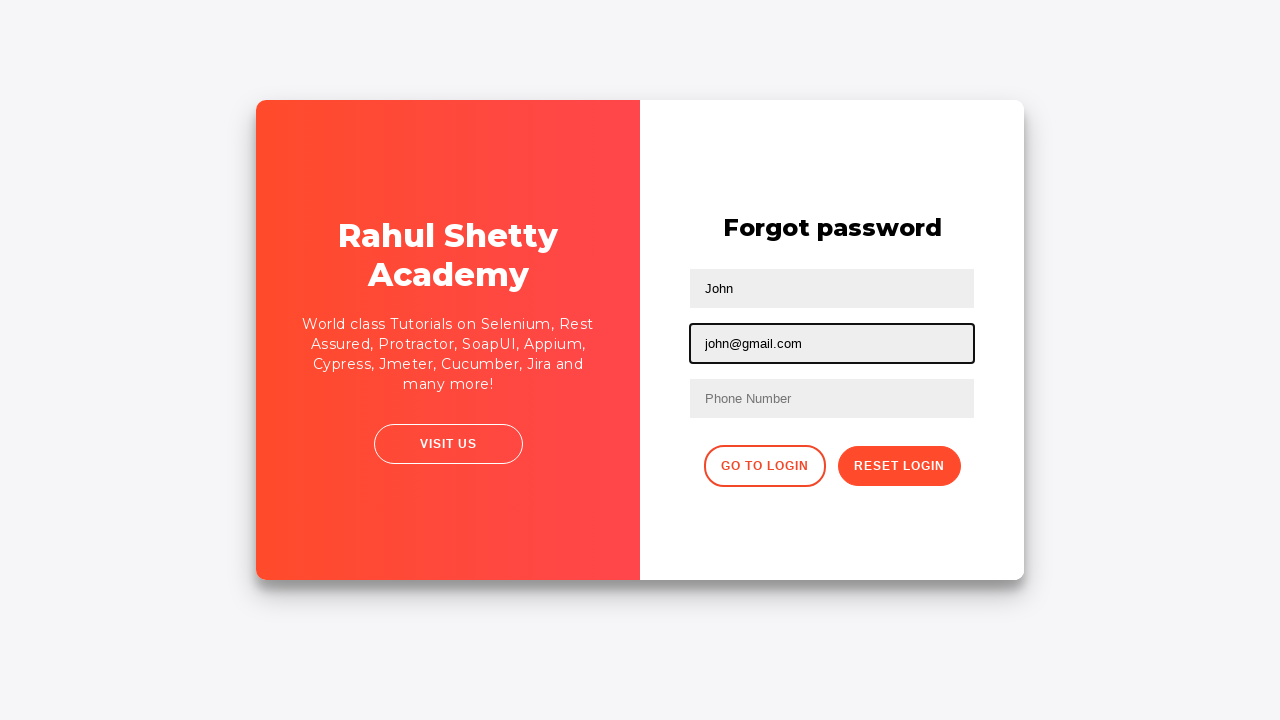

Filled phone number field with '9864353253' on form input:nth-of-type(3)
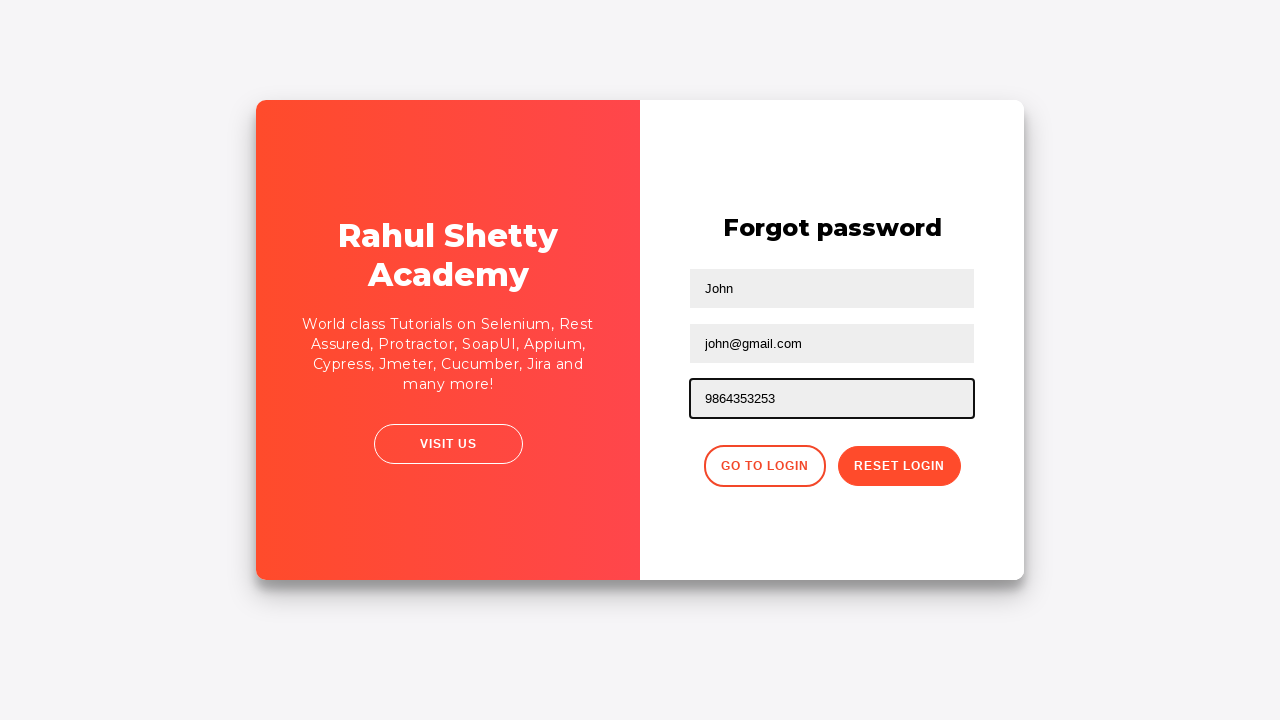

Clicked reset password button at (899, 466) on .reset-pwd-btn
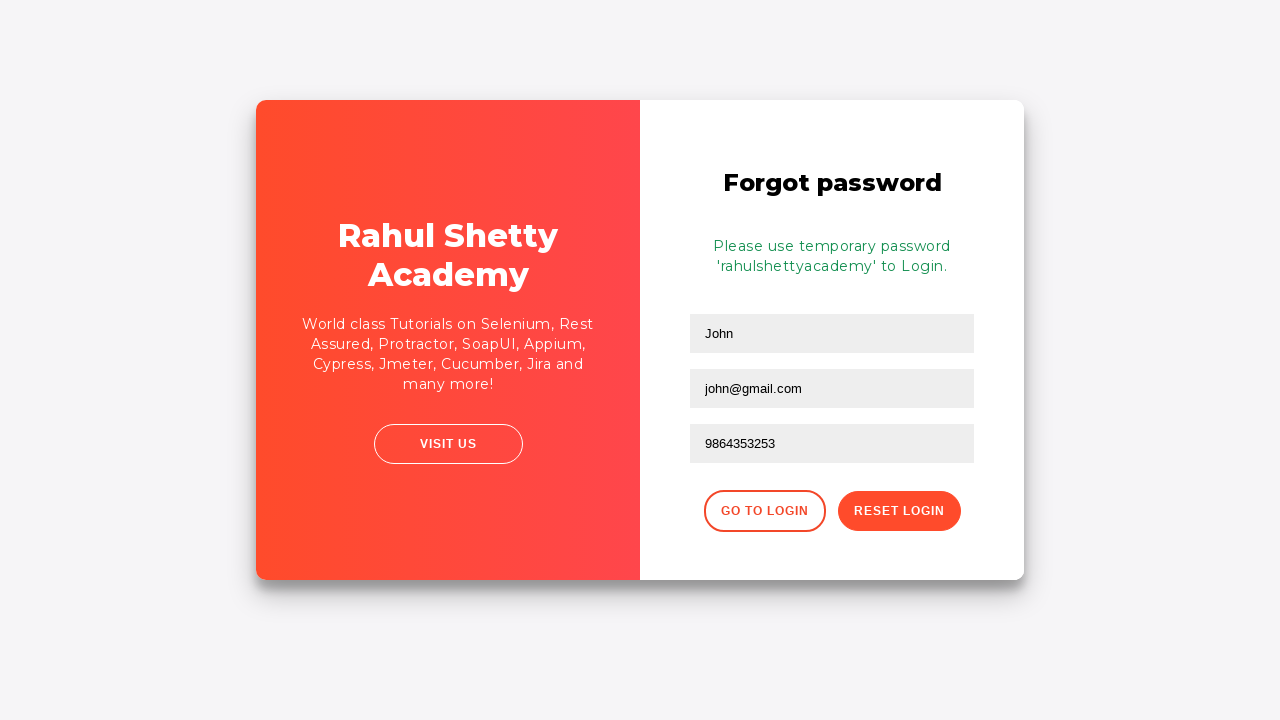

Password reset confirmation message appeared
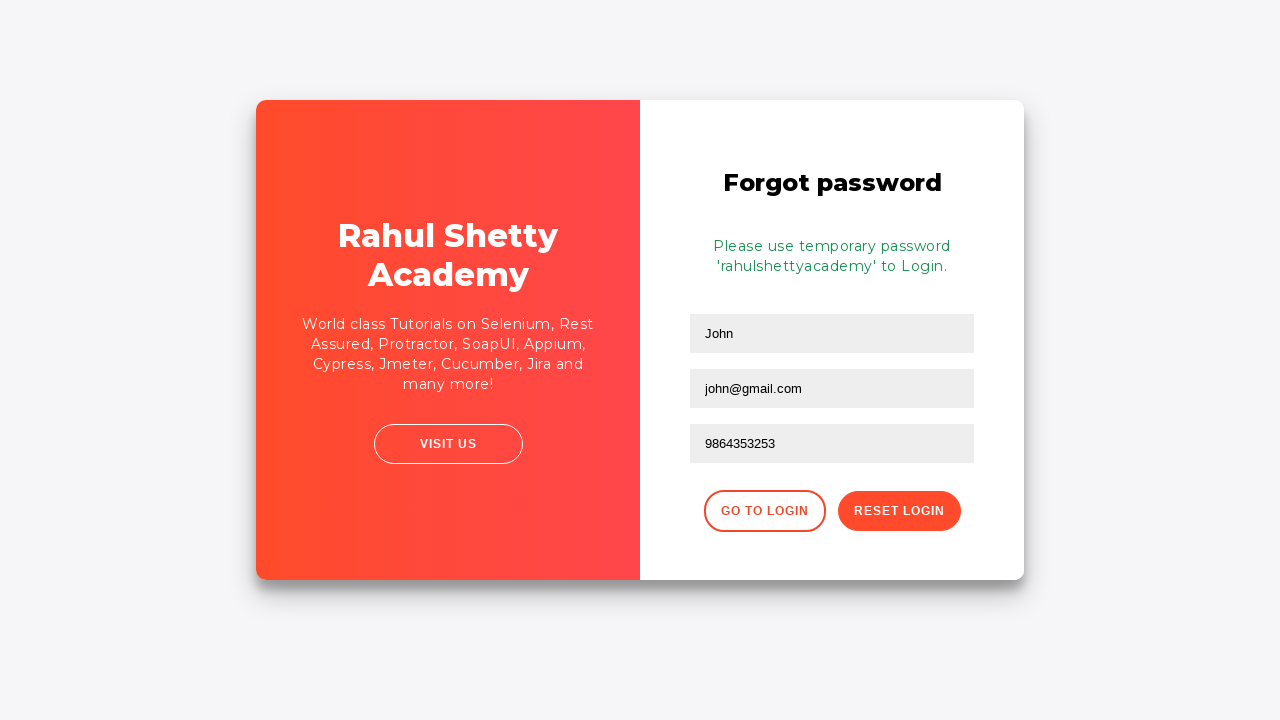

Clicked 'Go to Login' button at (764, 511) on .forgot-pwd-btn-conainer button:first-child
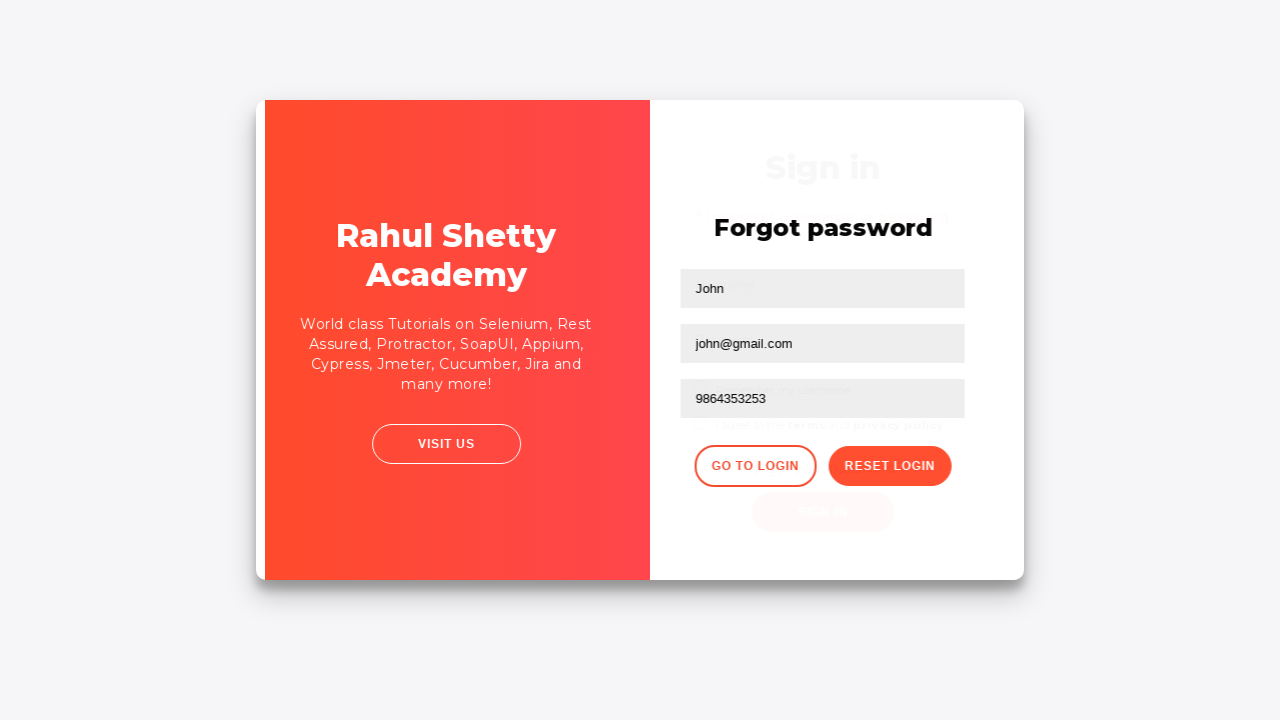

Waited for login form to reappear
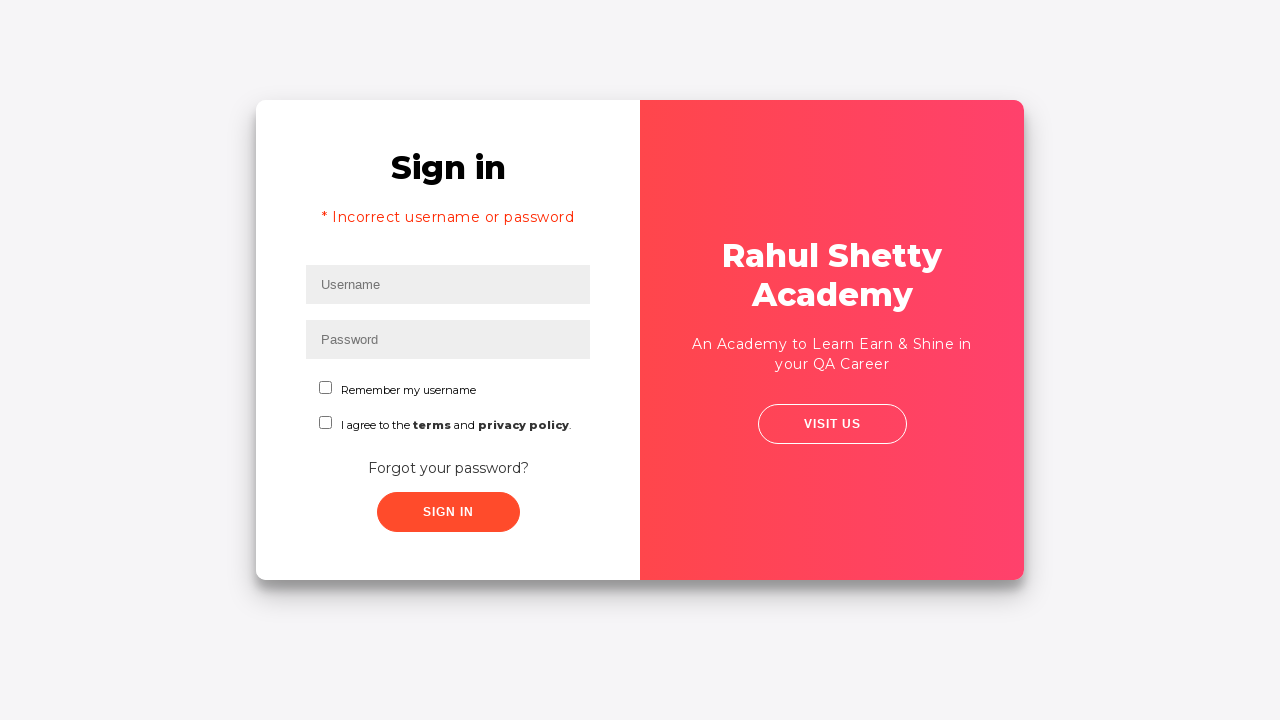

Filled username field with 'rahul' for login on #inputUsername
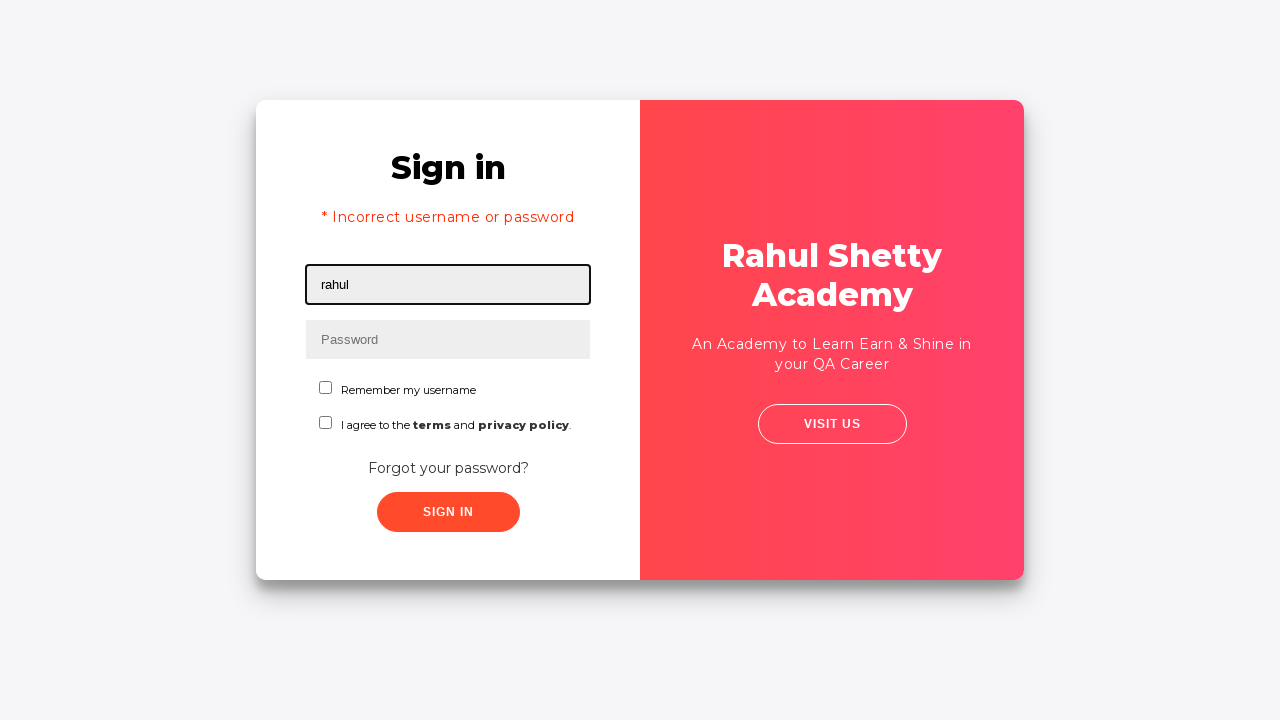

Filled password field with 'rahulshettyacademy' on input[type*='pass']
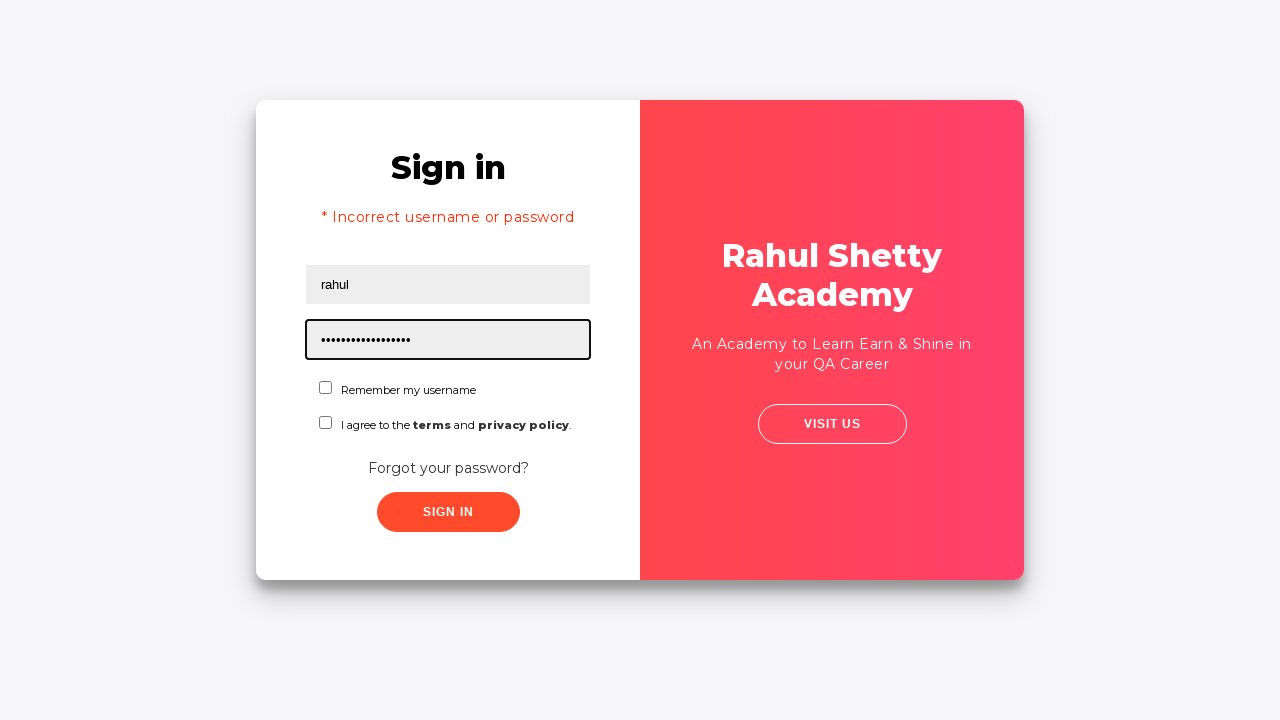

Checked the checkbox at (326, 388) on #chkboxOne
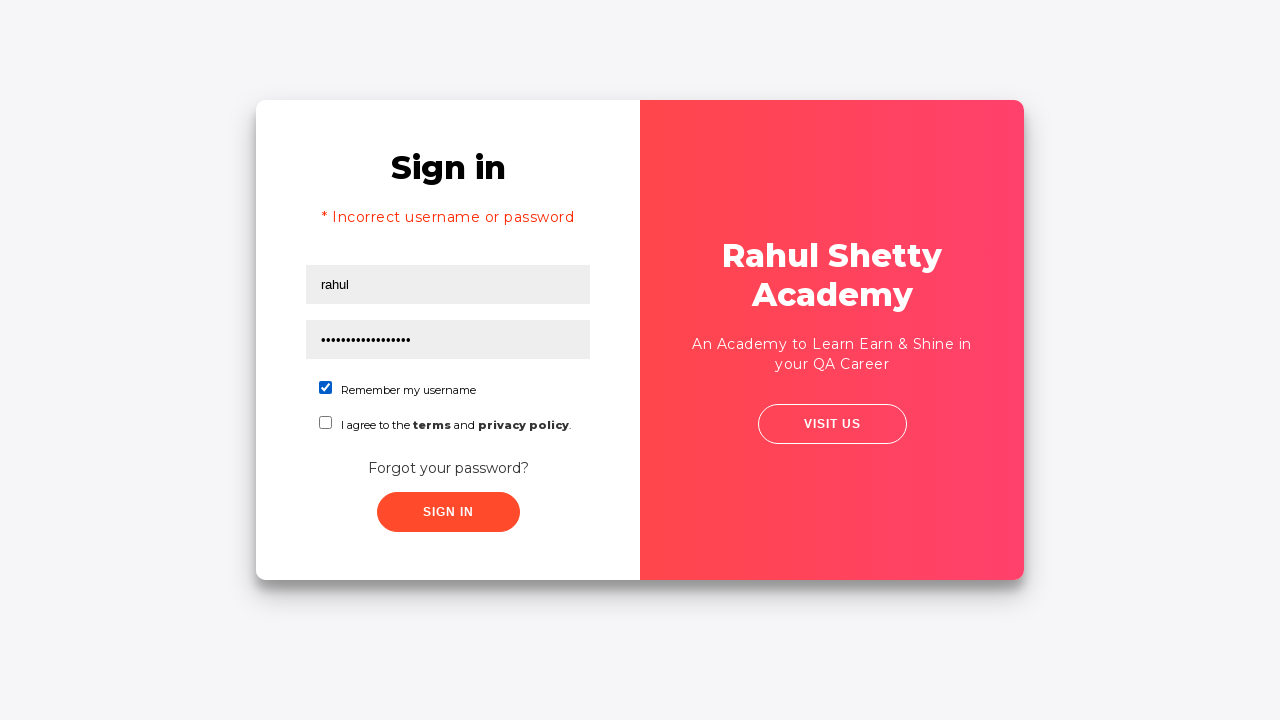

Clicked submit button to complete login at (448, 512) on button.submit
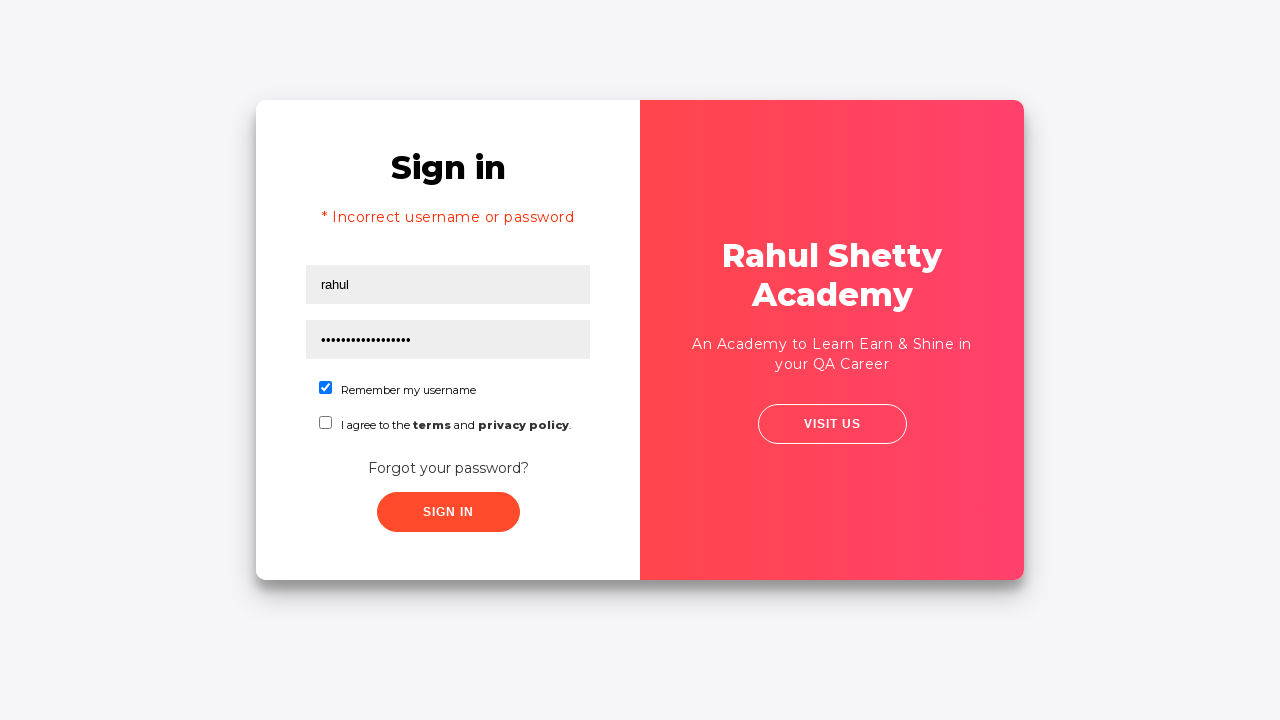

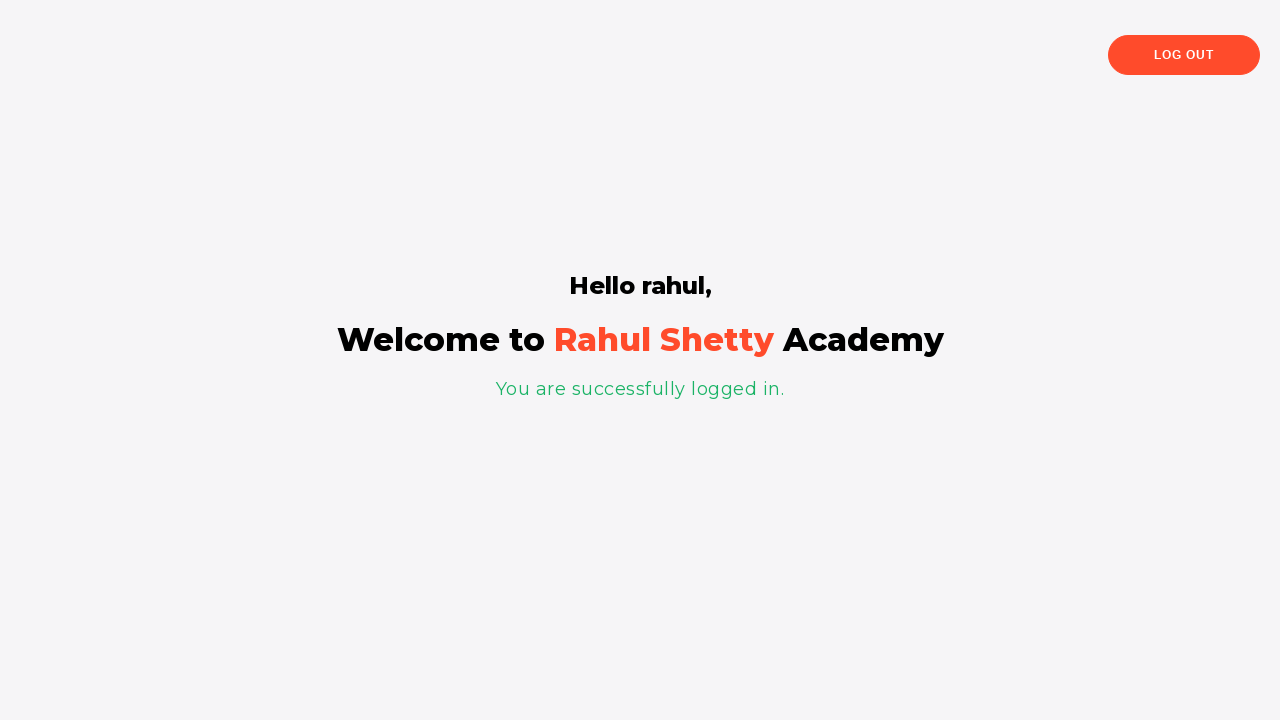